Tests dynamic loading by clicking Start button and verifying the finish element appears with expected content

Starting URL: https://the-internet.herokuapp.com/dynamic_loading/2

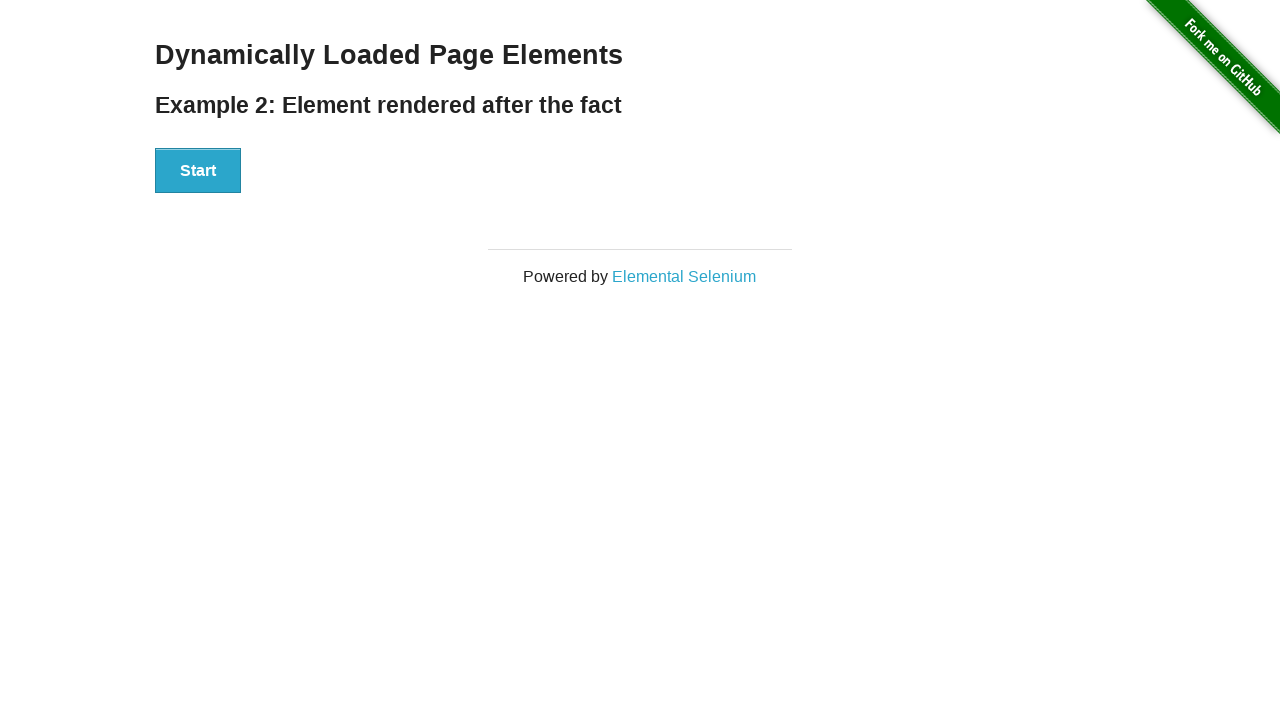

Clicked Start button to initiate dynamic loading at (198, 171) on button:has-text('Start')
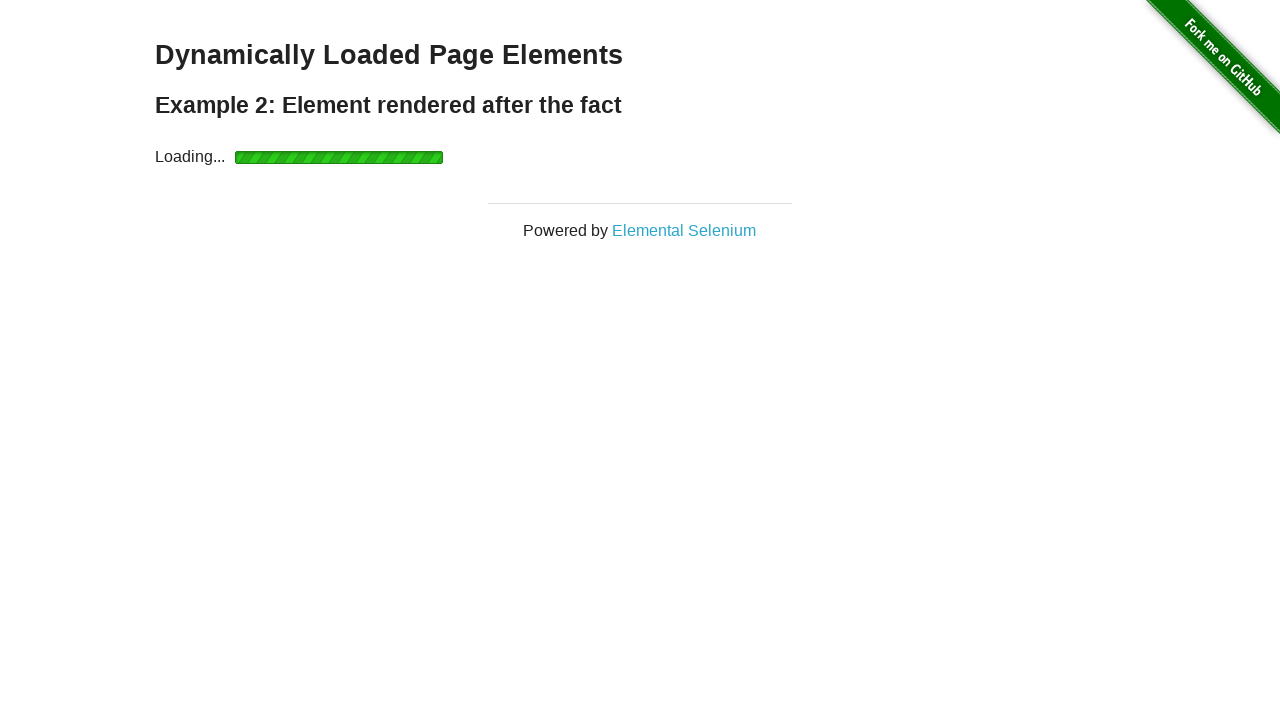

Finish element appeared after dynamic loading completed
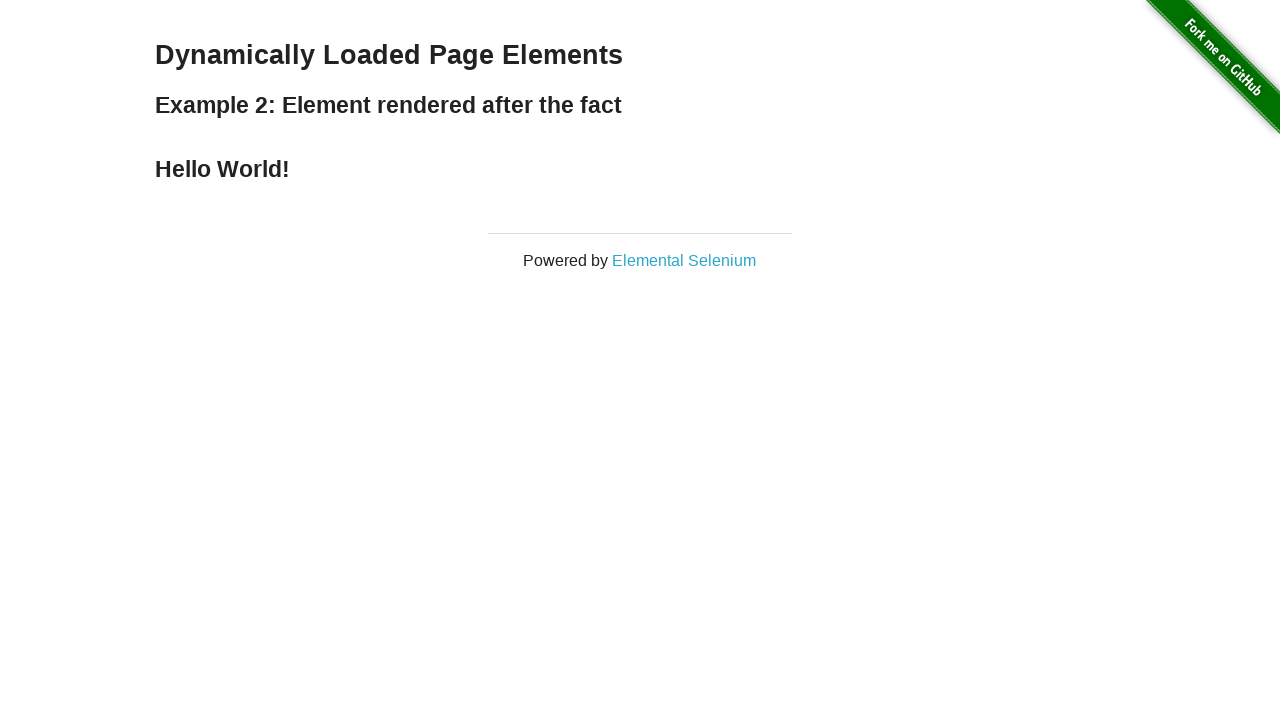

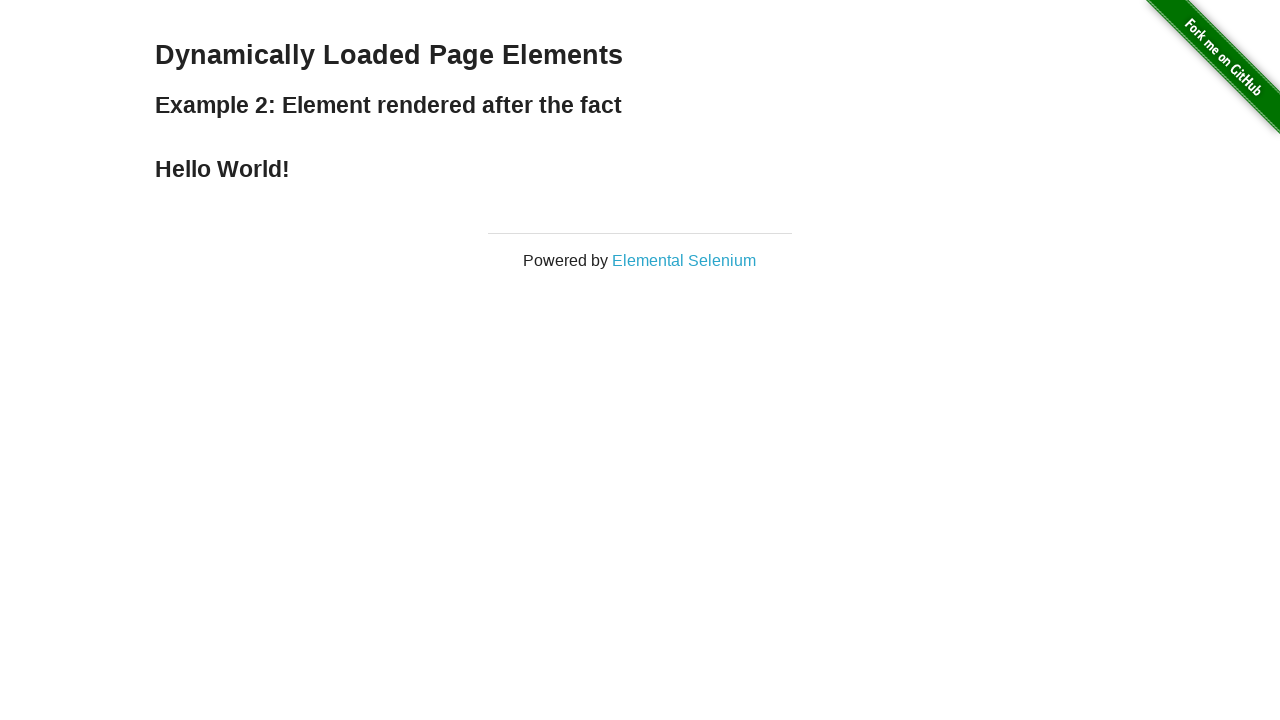